Tests popup handling on Dehieu website with window resizing, fills form fields if popup appears, then closes it

Starting URL: https://dehieu.vn/

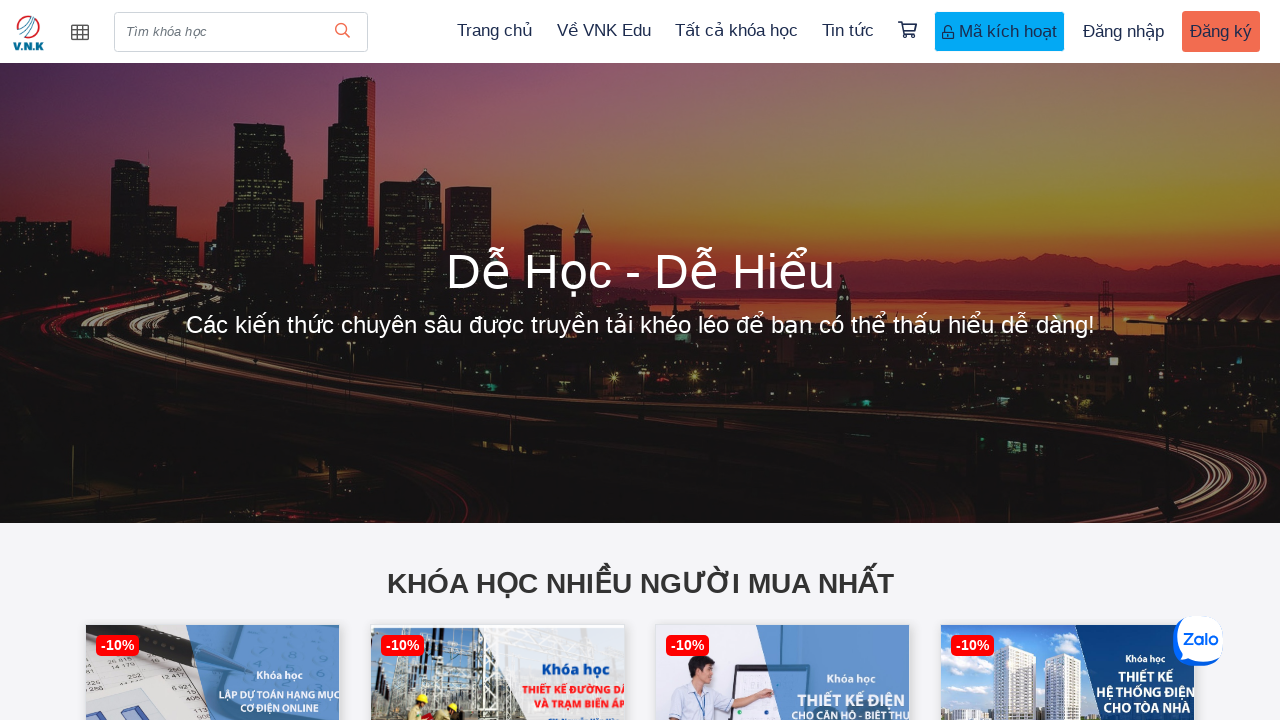

Set viewport size to 1366x768
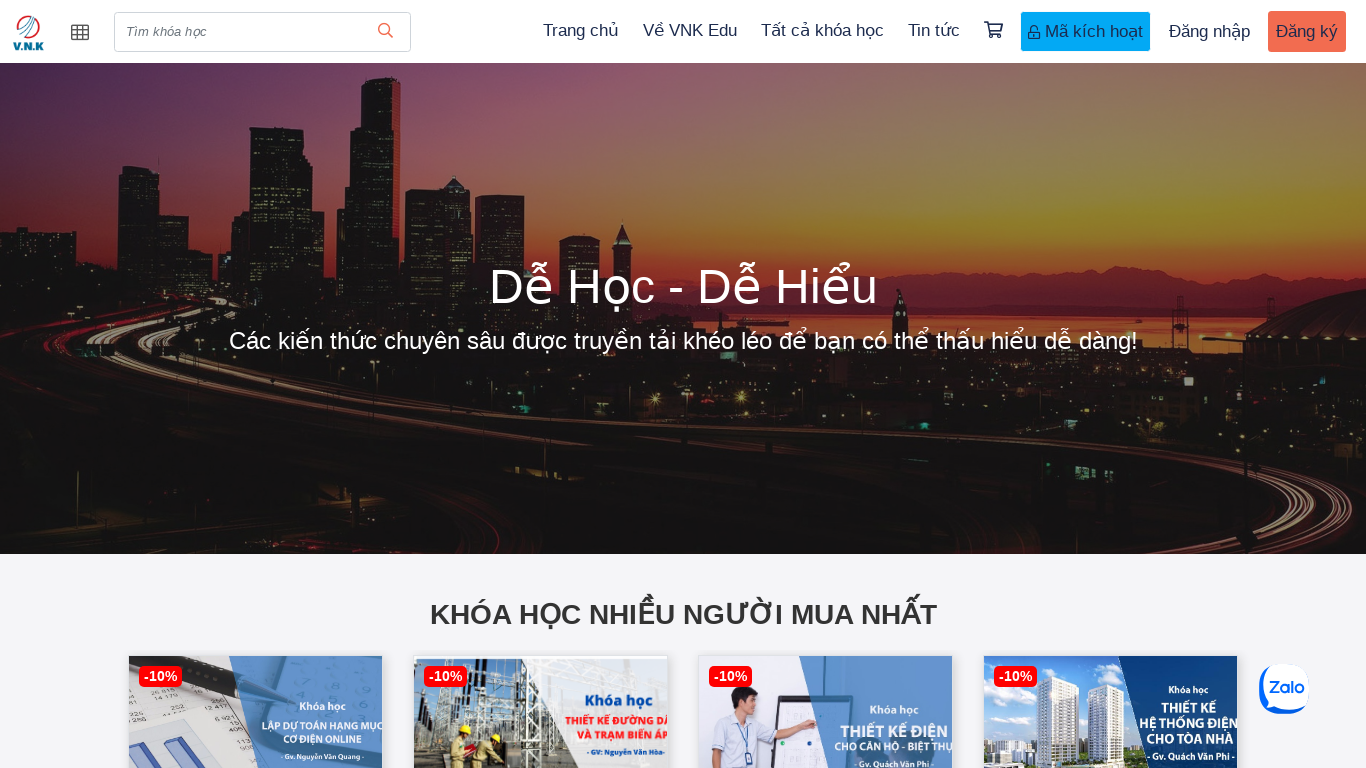

Waited 3 seconds for popup to potentially appear
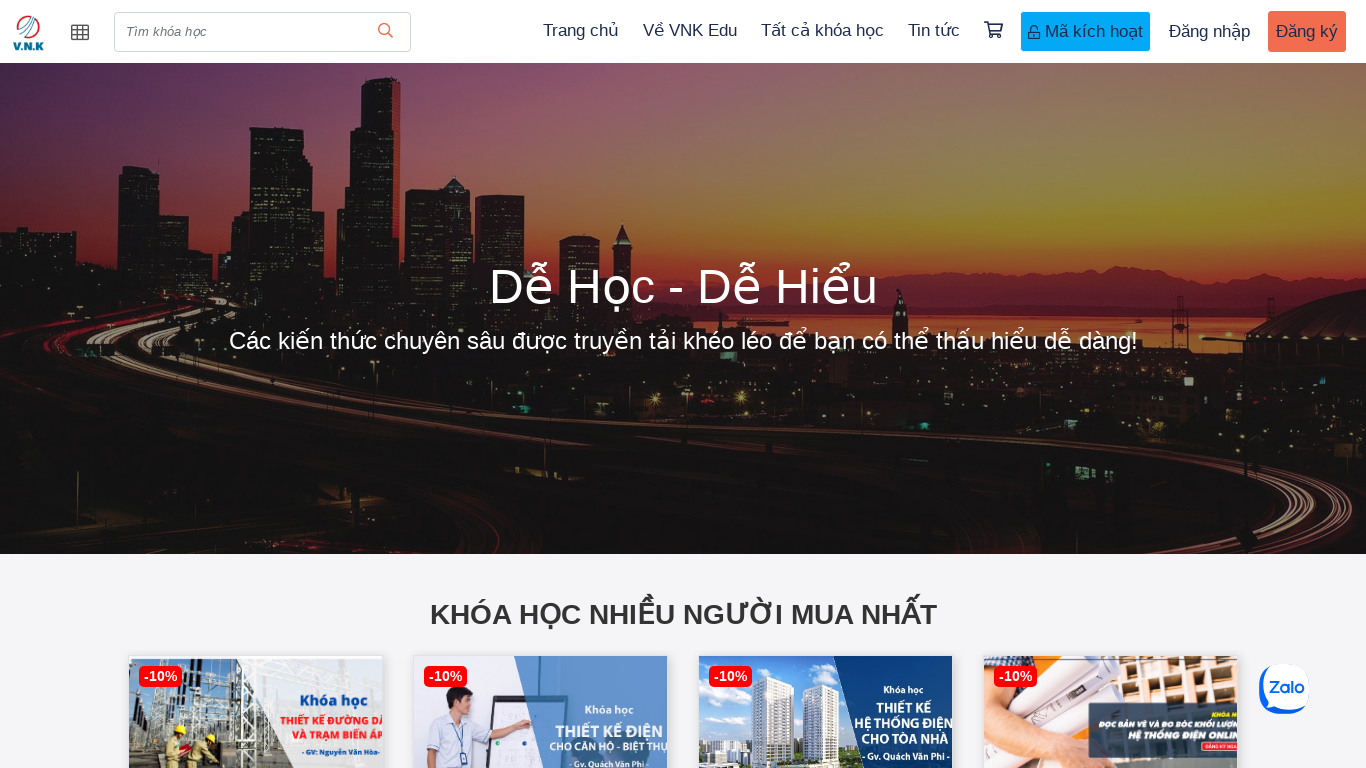

Located popup element with selector 'div.popup-content'
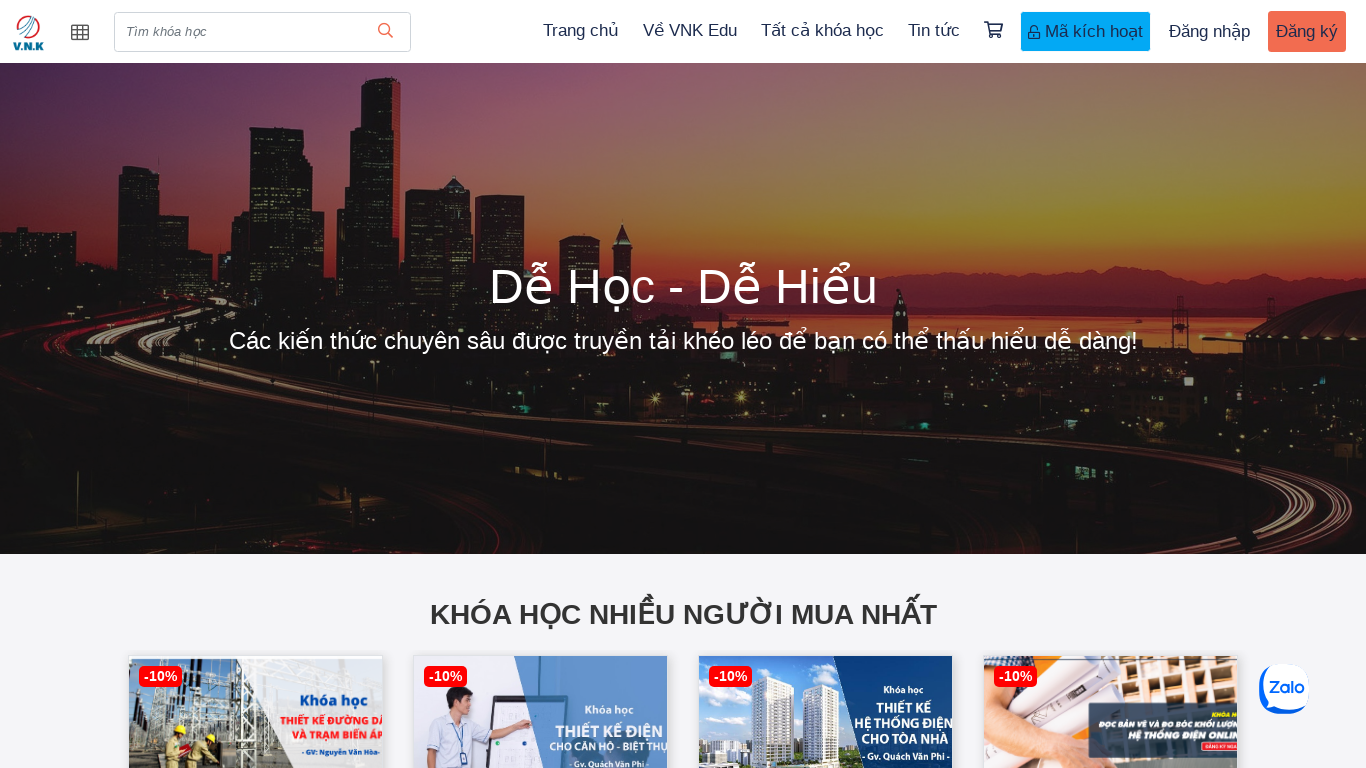

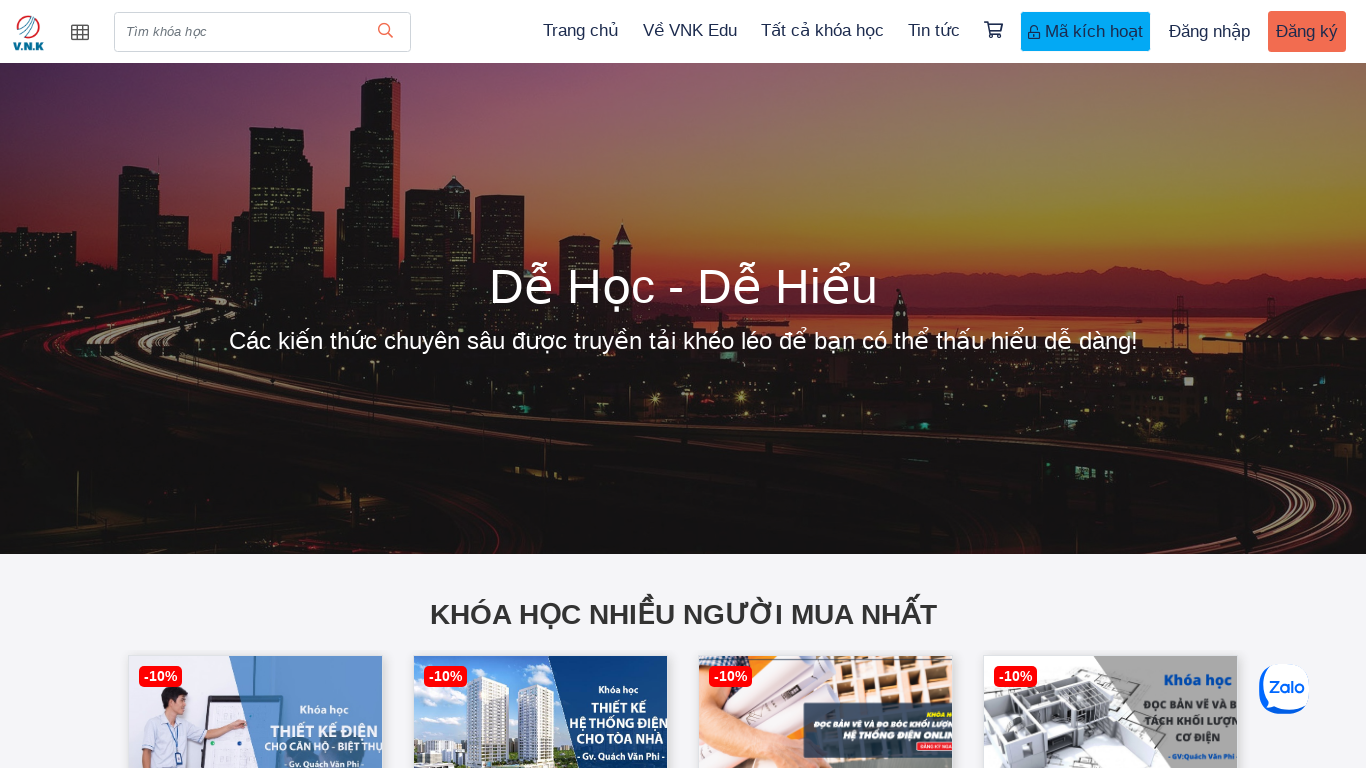